Tests iframe interaction by switching to an iframe and filling an input field with text

Starting URL: https://demo.automationtesting.in/Frames.html

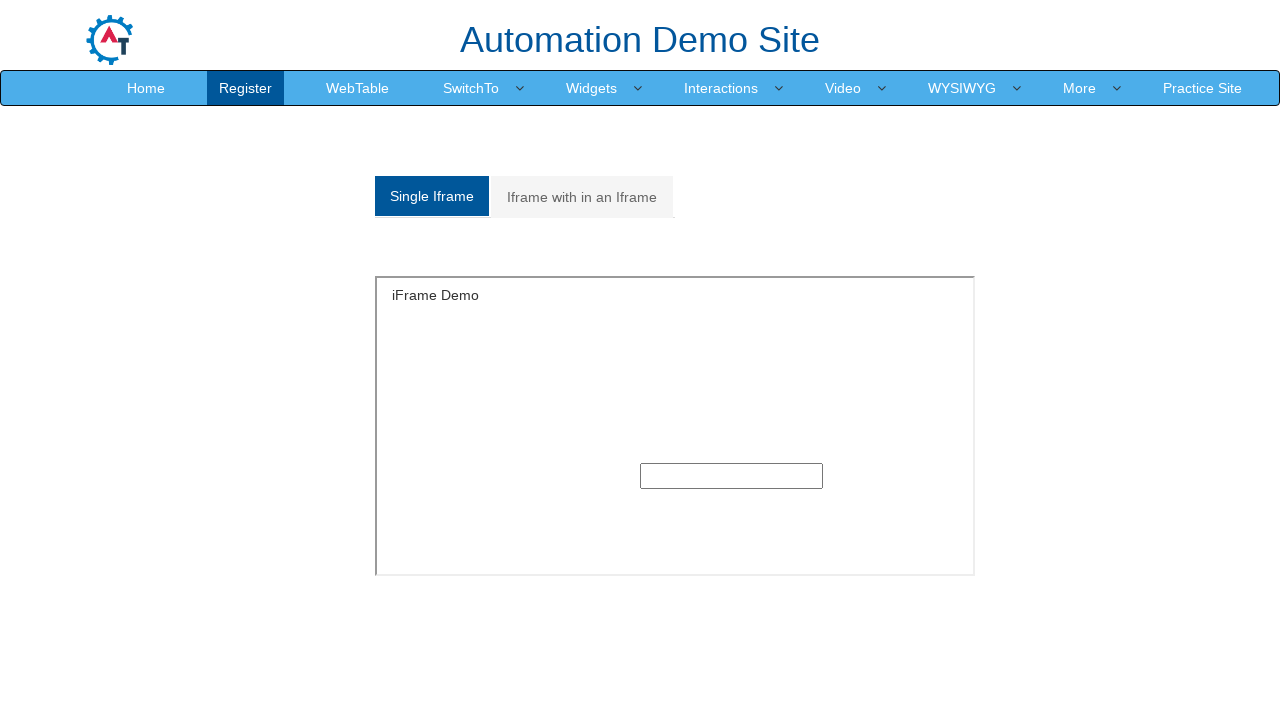

Page loaded with domcontentloaded state
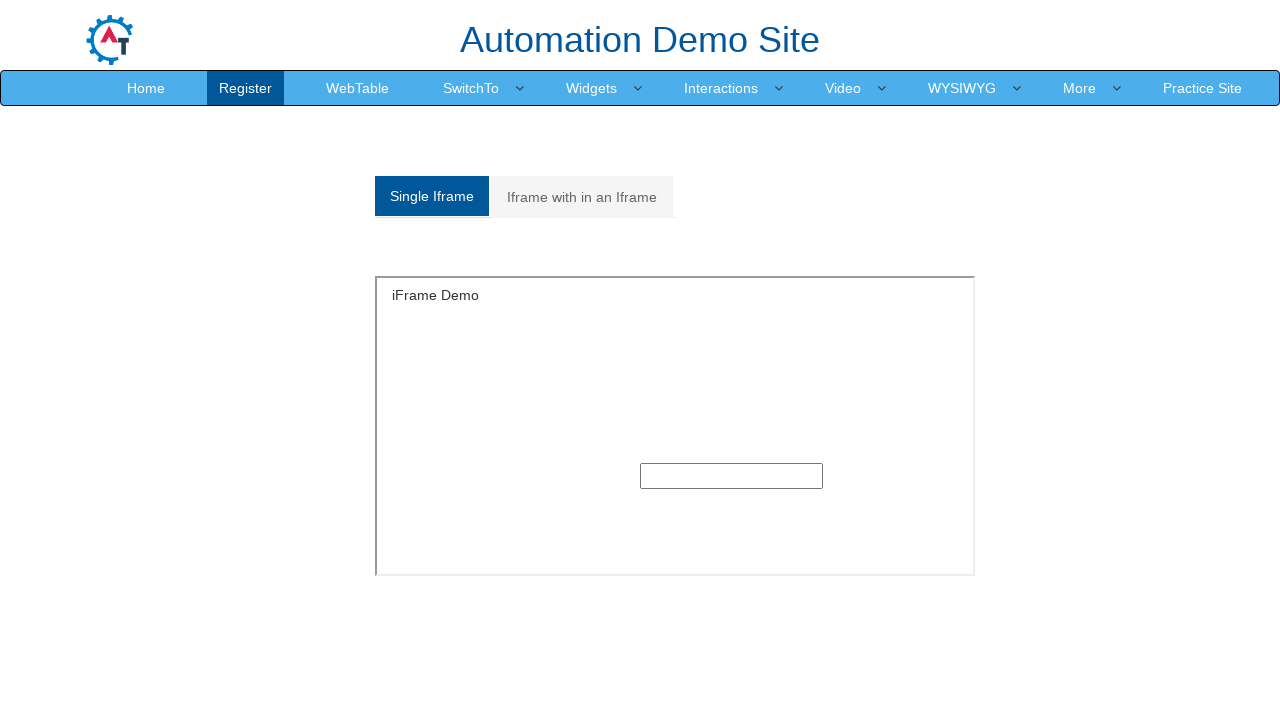

Located iframe with selector #Single>iframe
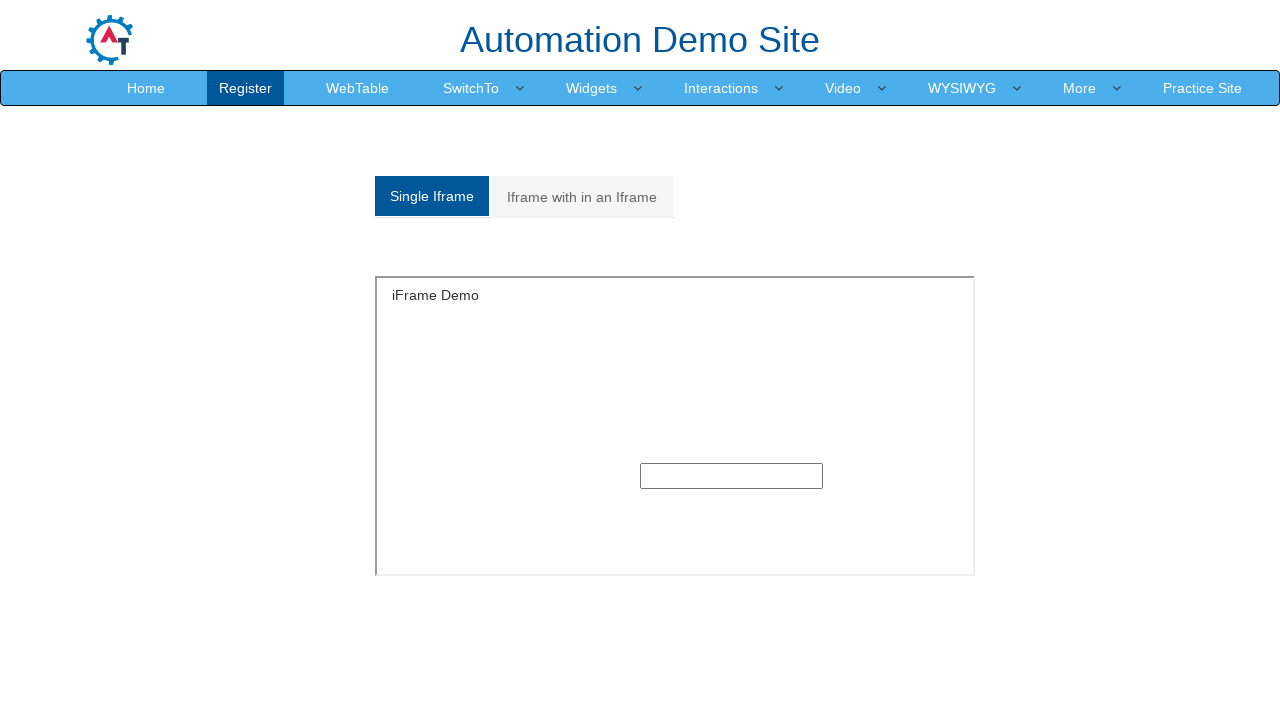

Filled input field in iframe with 'Test message in iframe' on #Single>iframe >> internal:control=enter-frame >> input
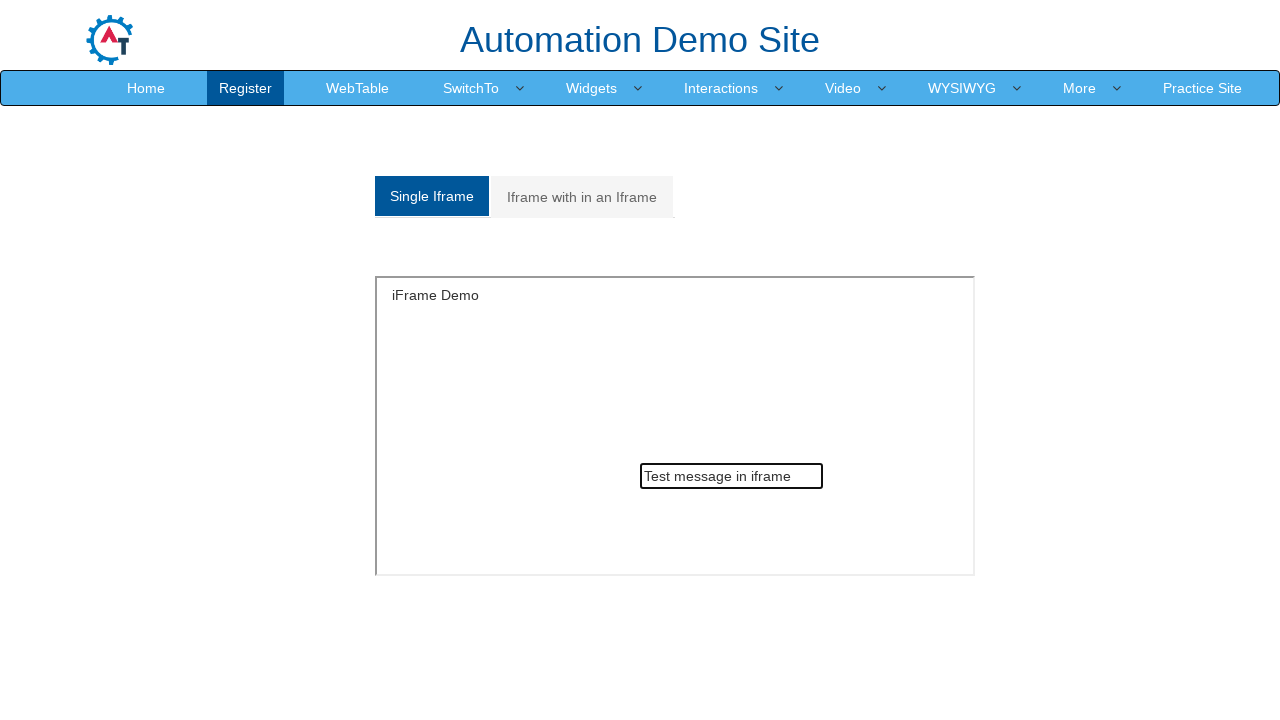

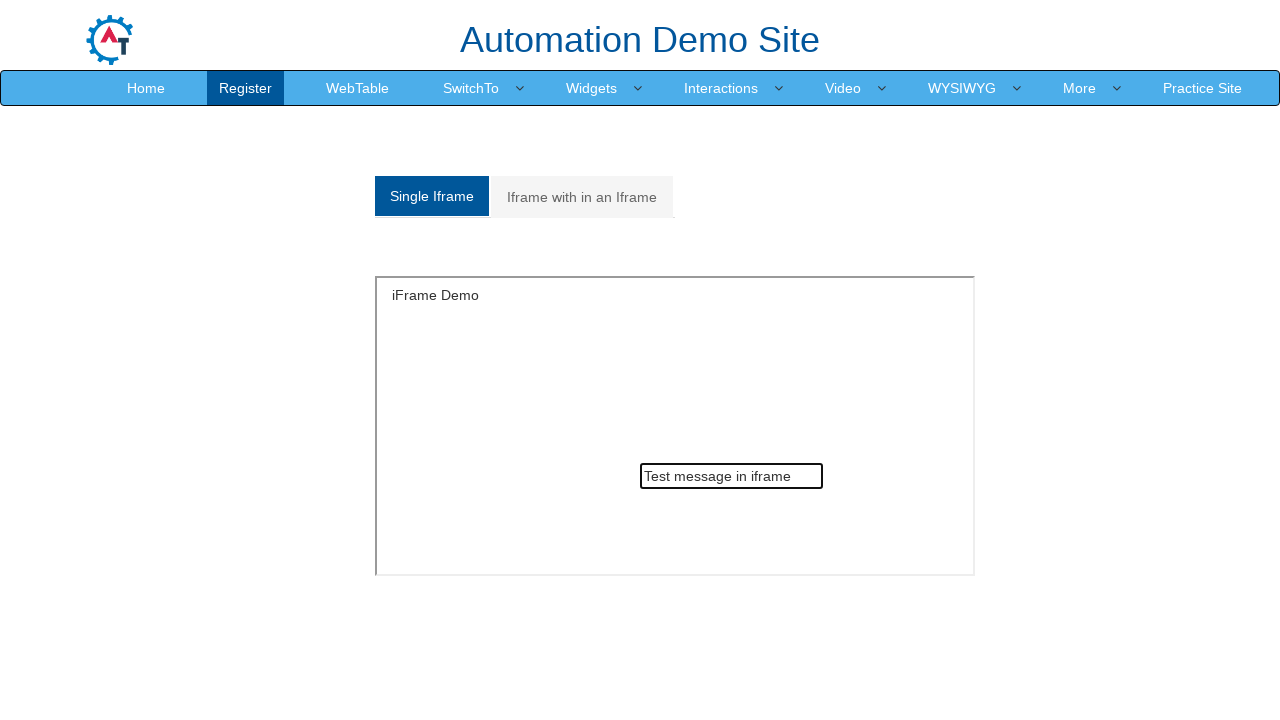